Tests handling a delayed alert that appears after 5 seconds

Starting URL: https://demoqa.com/alerts

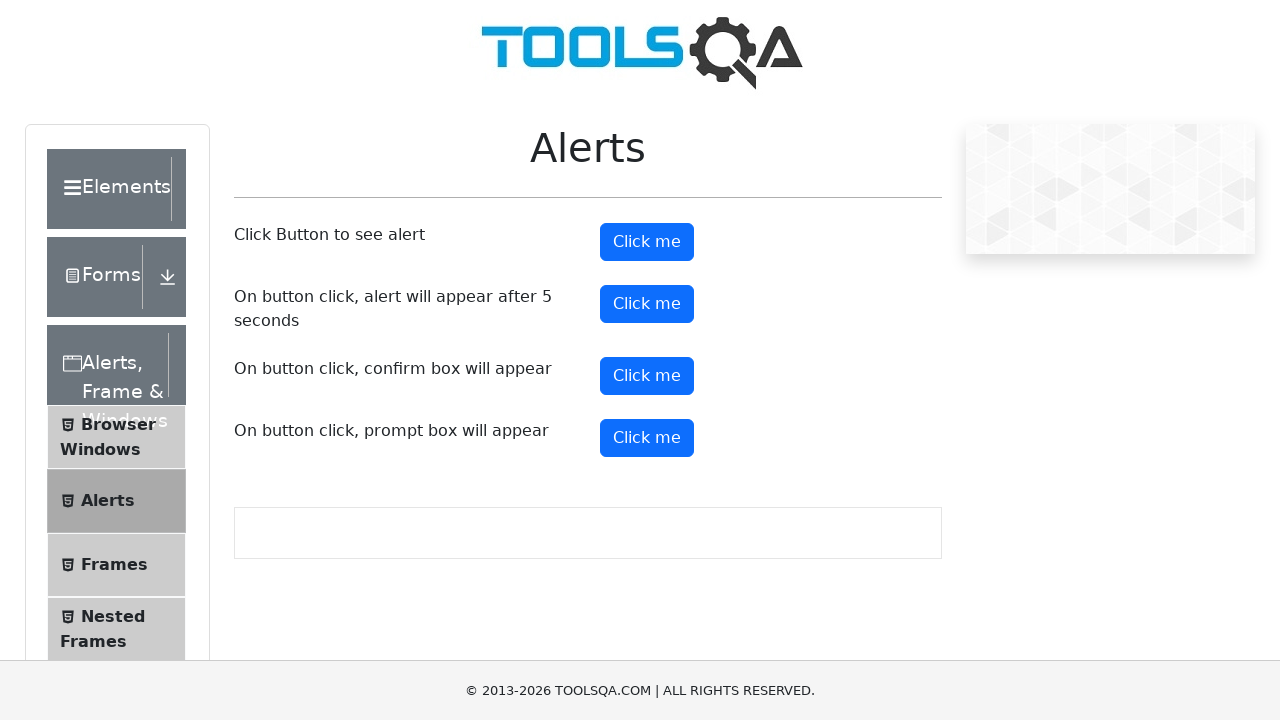

Set up dialog handler to automatically accept alerts
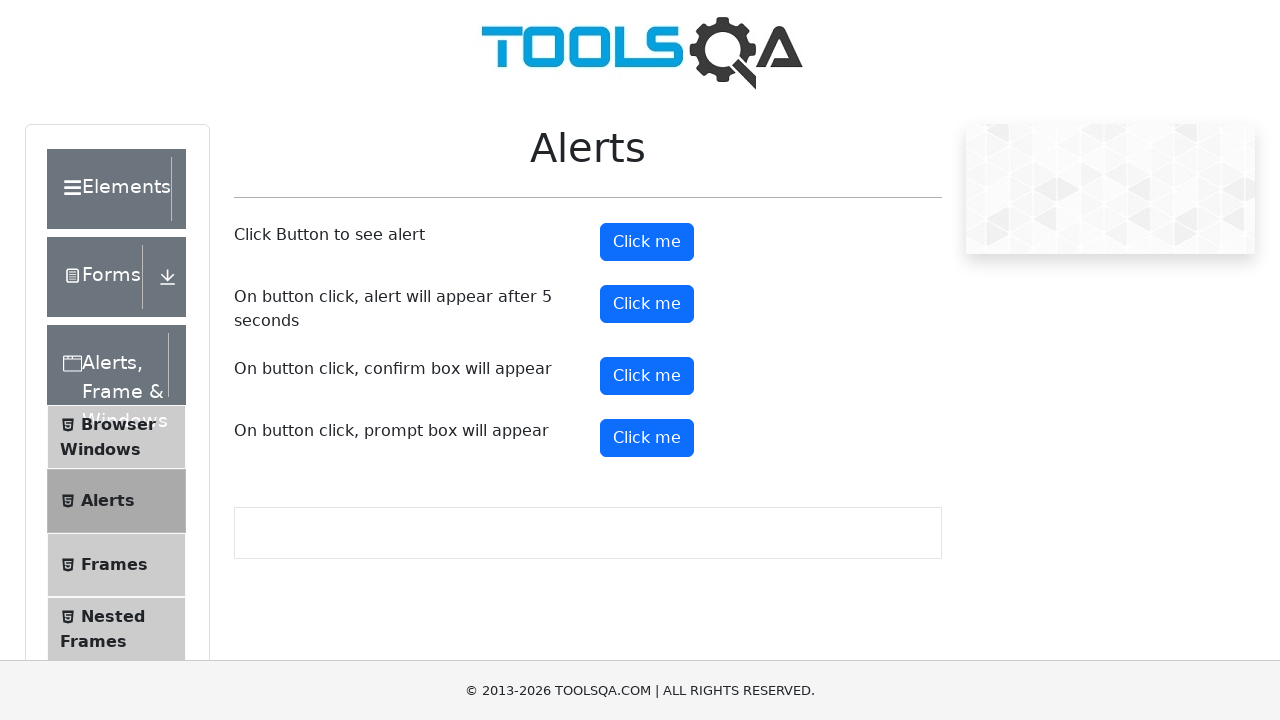

Clicked button to trigger delayed alert after 5 seconds at (647, 304) on #timerAlertButton
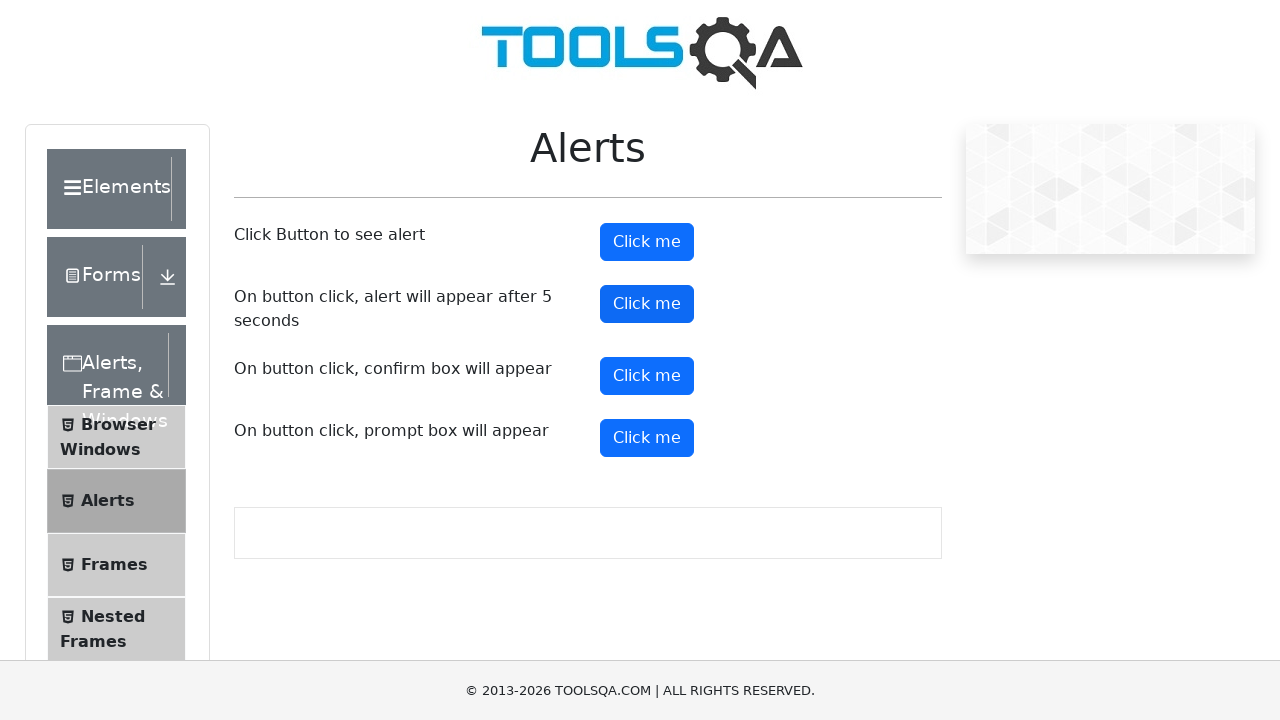

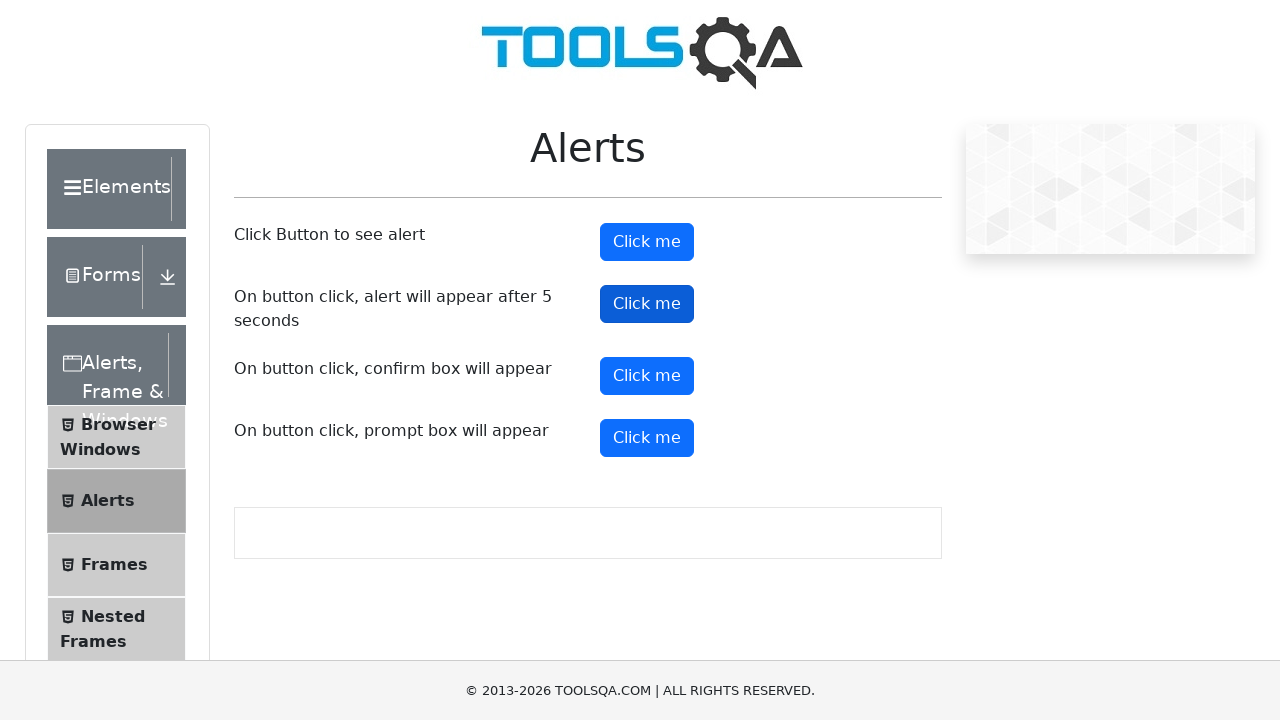